Tests multi-select dropdown functionality by selecting multiple options and verifying the selections

Starting URL: https://www.hyrtutorials.com/p/html-dropdown-elements-practice.html

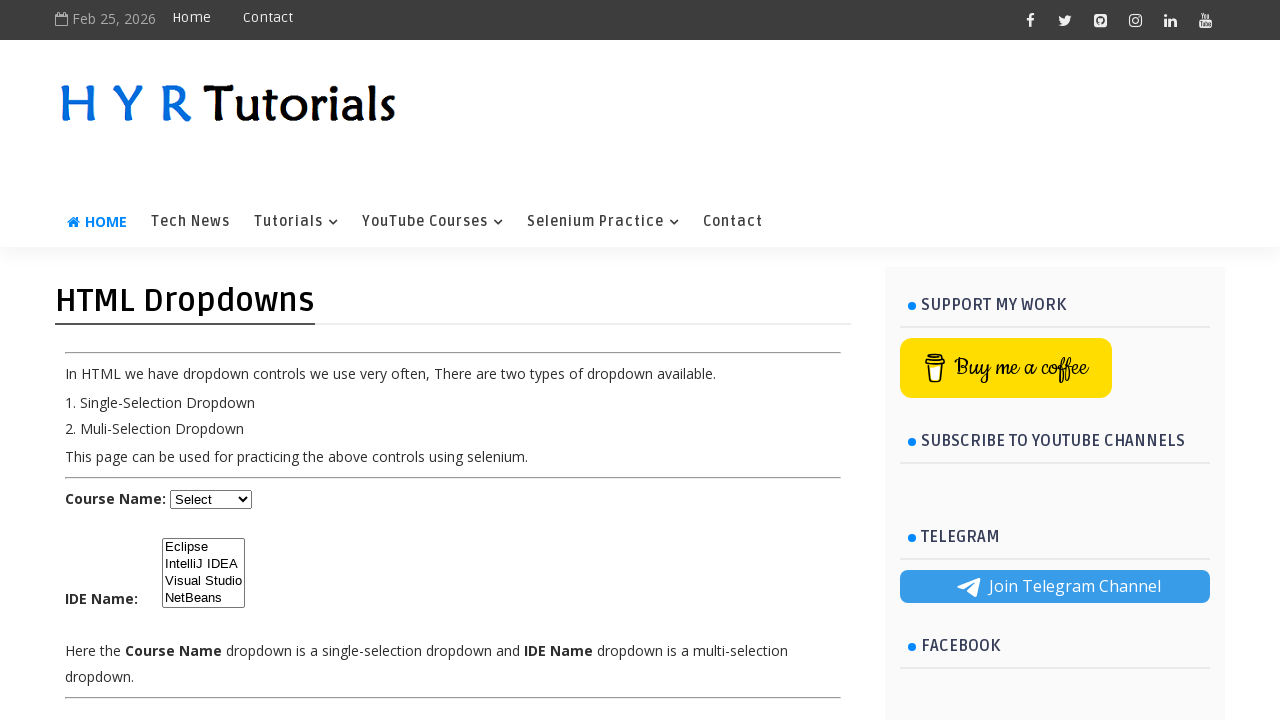

Located multi-select dropdown element with id 'ide'
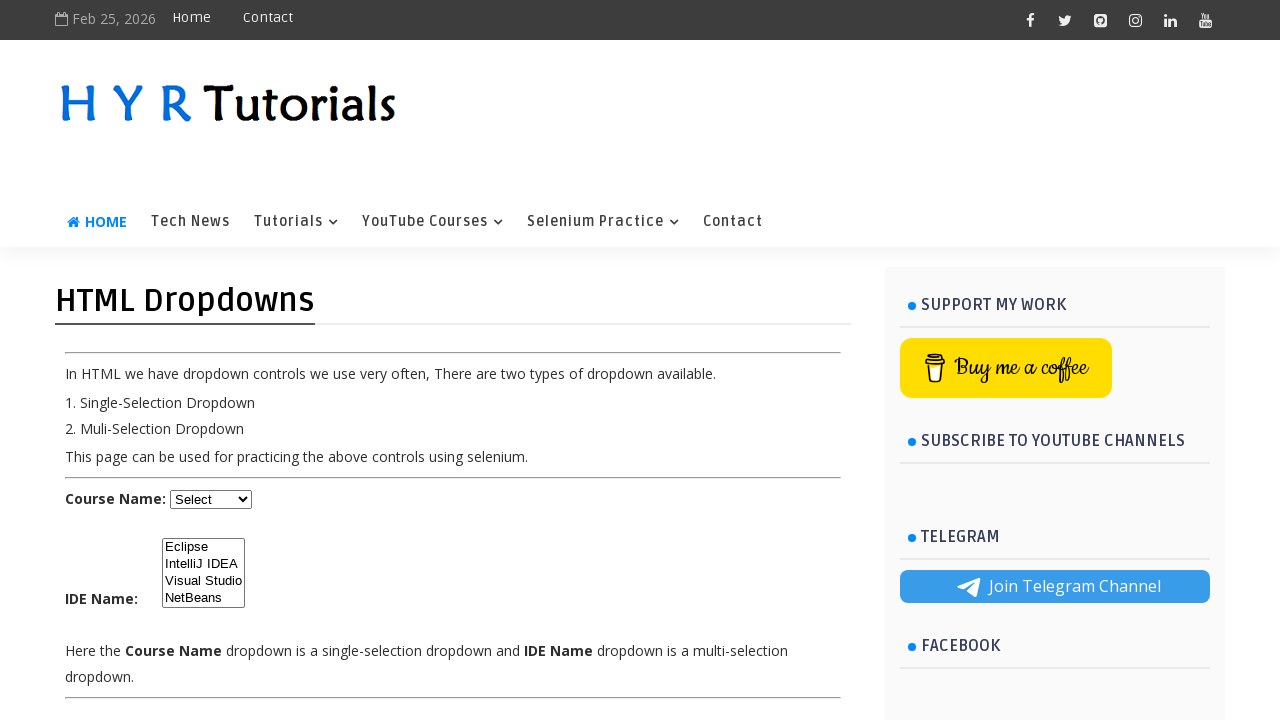

Selected IntelliJ IDEA option (value='ij') from dropdown on #ide
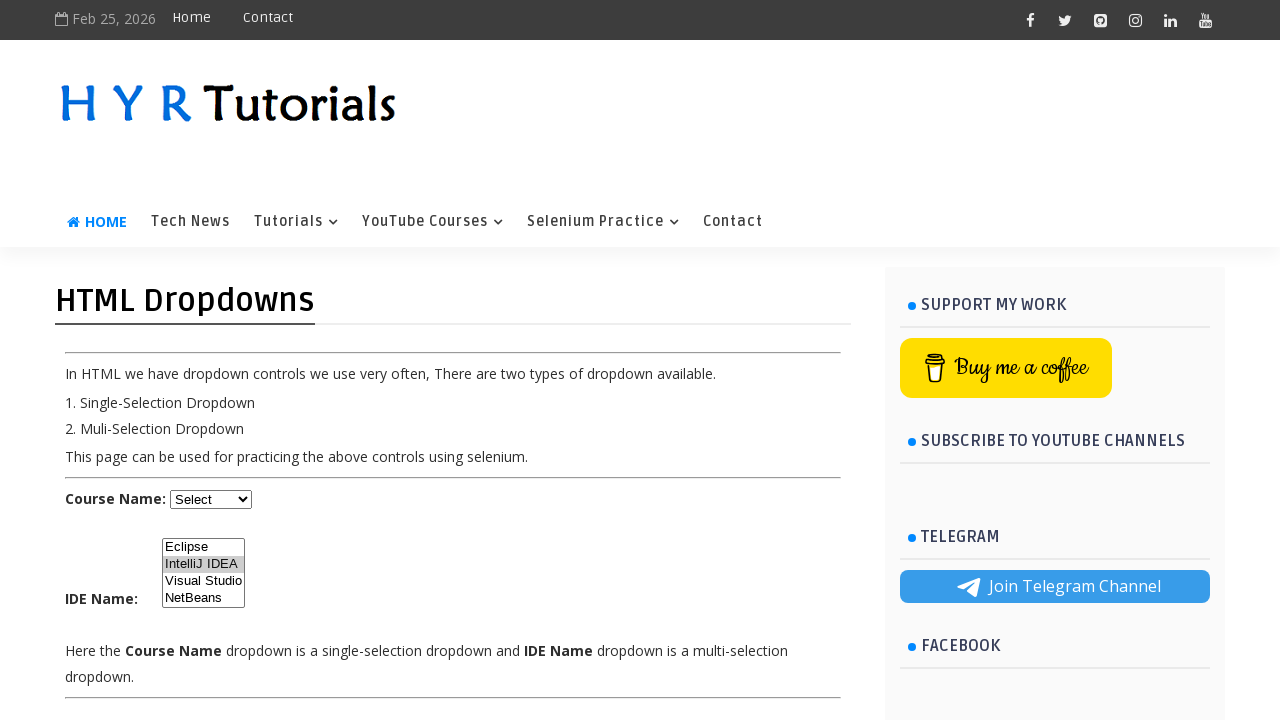

Selected NetBeans option (value='nb') from dropdown on #ide
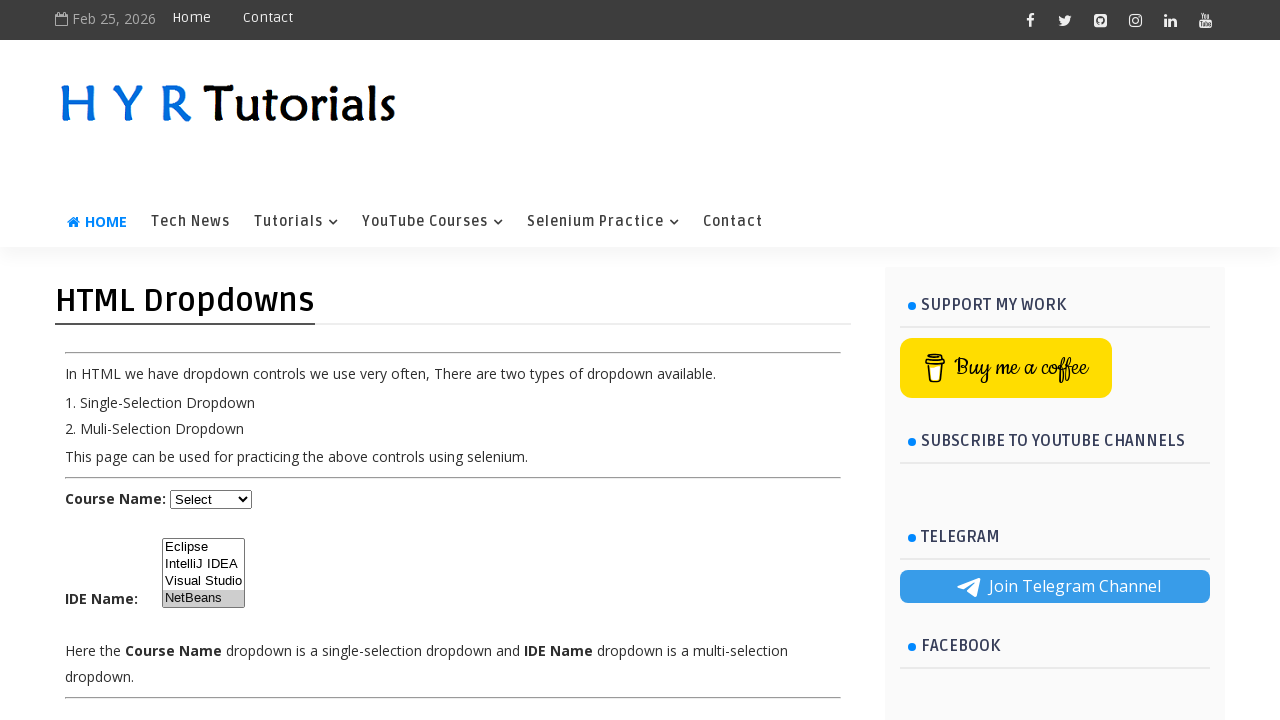

Located all checked options in dropdown
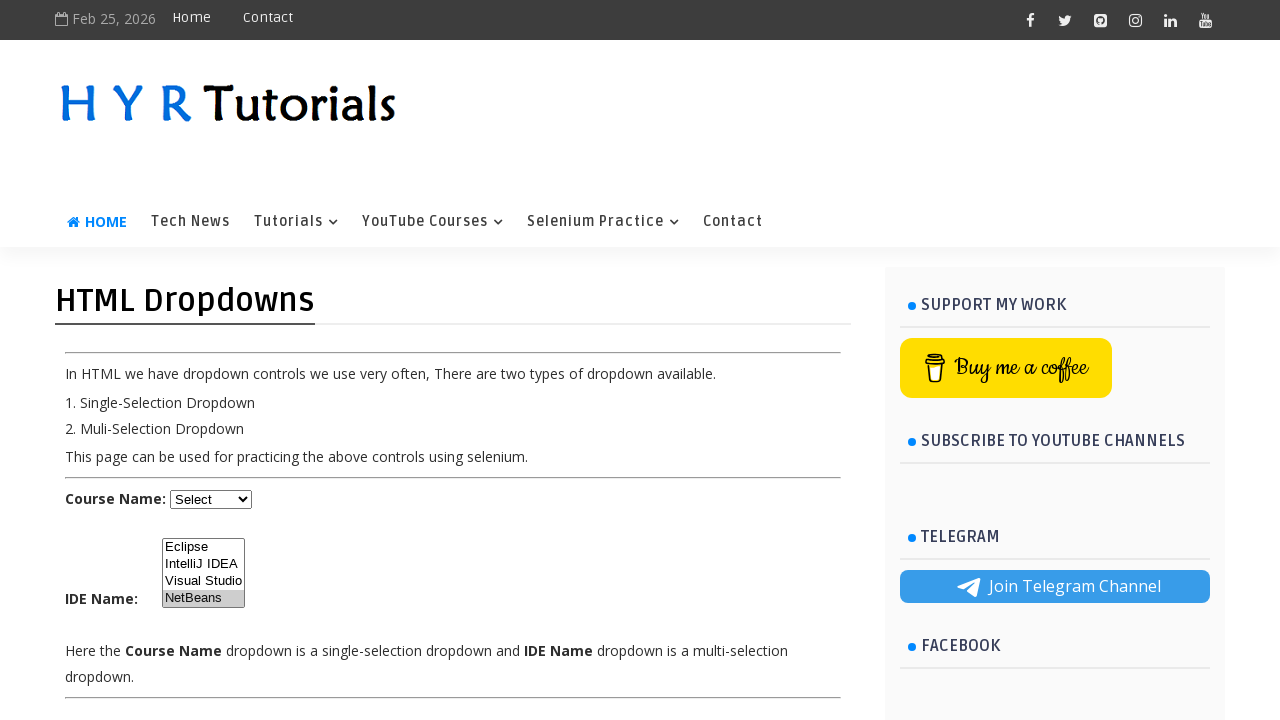

Counted 1 selected options
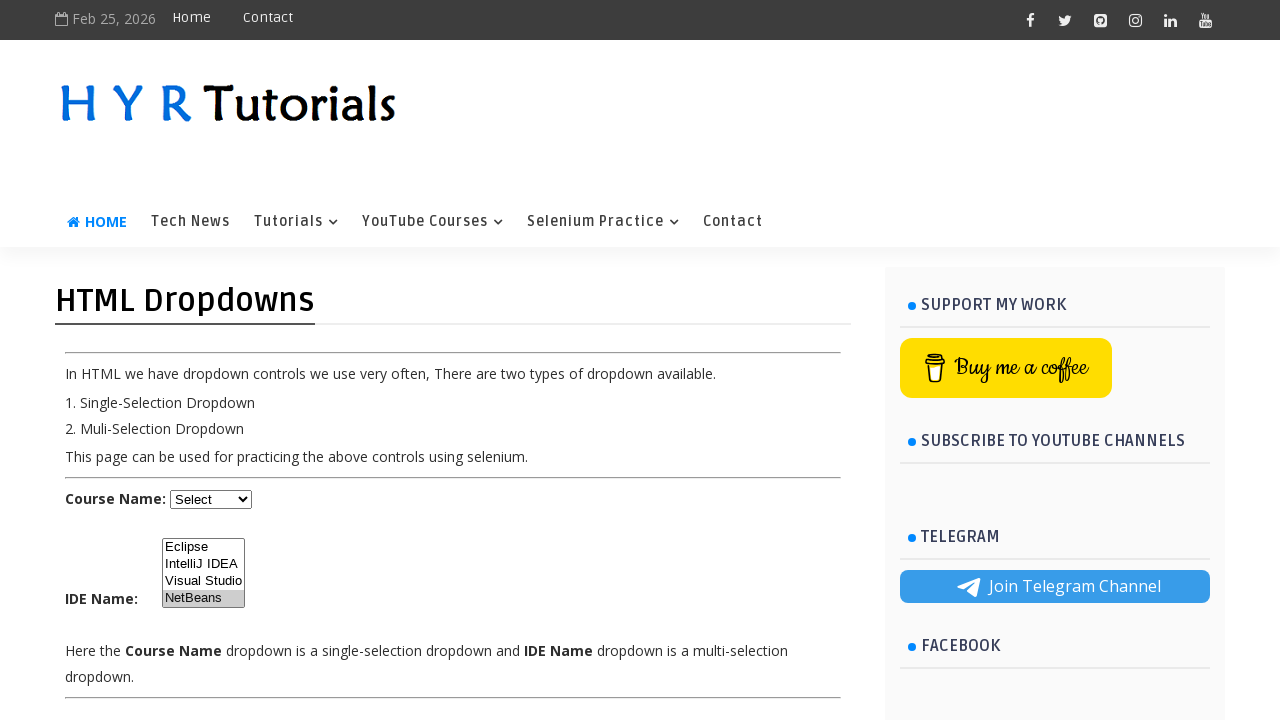

Retrieved text content of selected option 1: 'NetBeans'
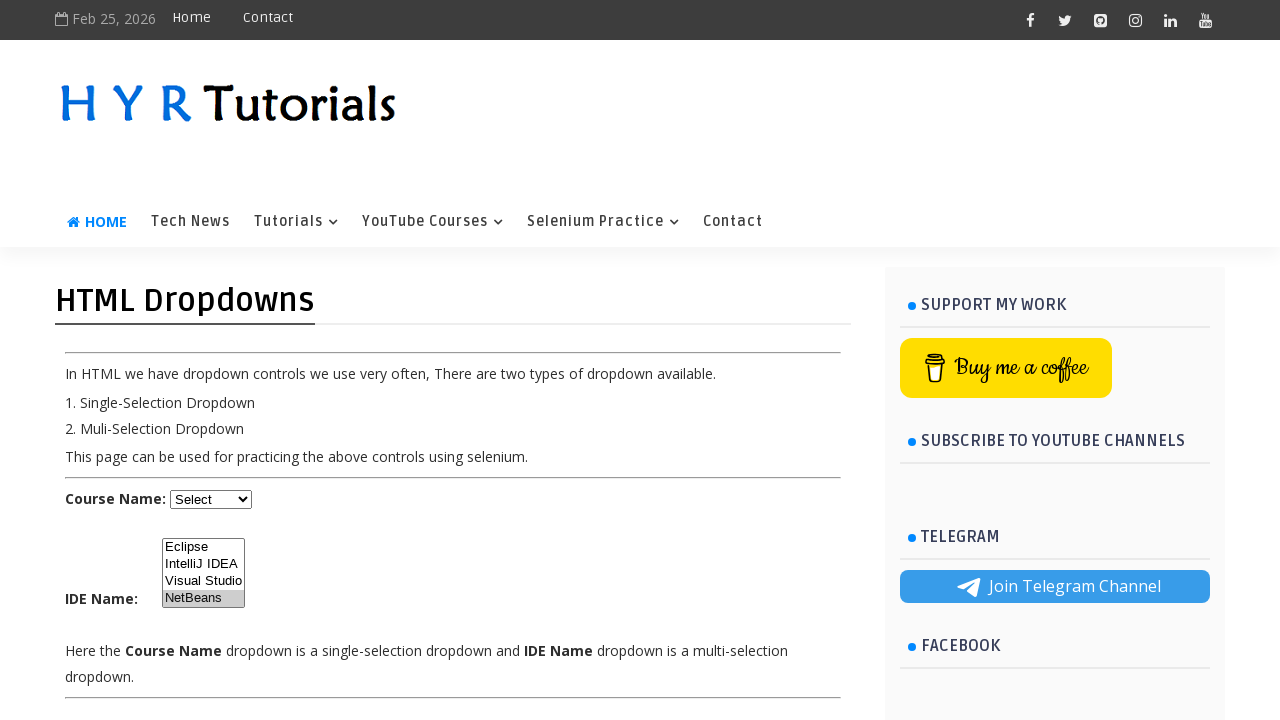

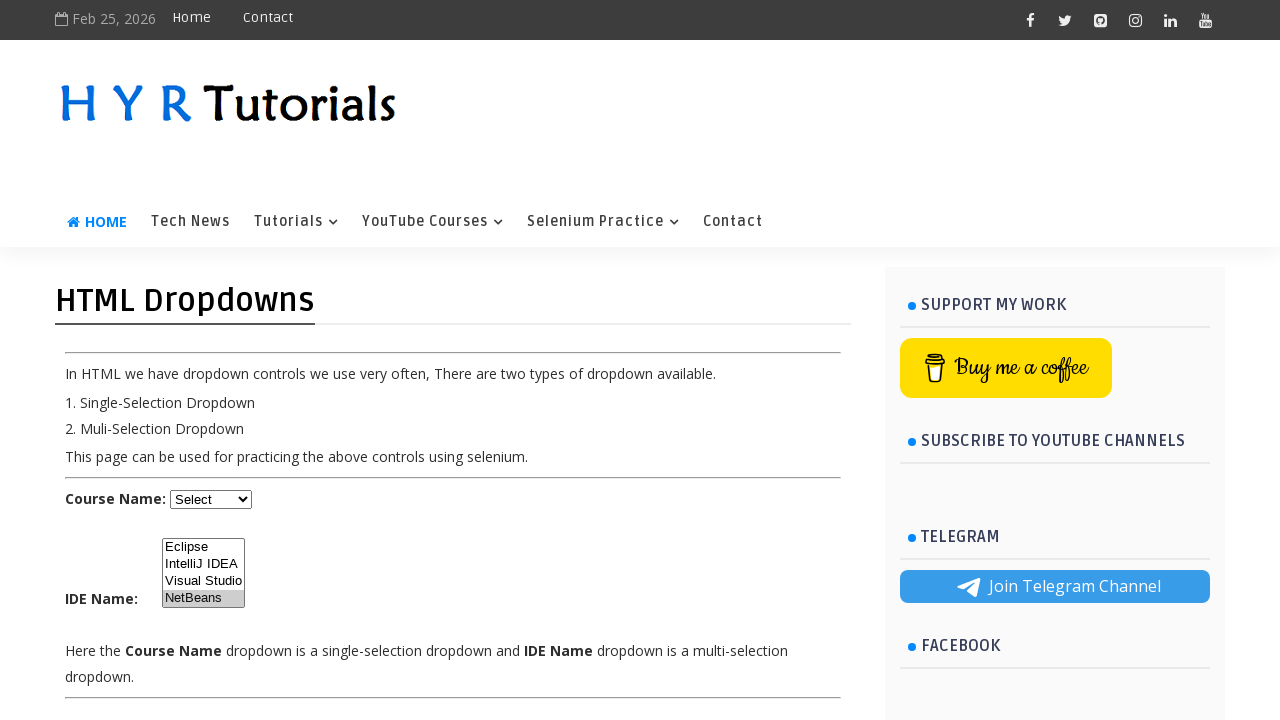